Tests fake alert popup functionality by clicking a button to trigger a fake alert and then clicking OK to dismiss it

Starting URL: https://testpages.herokuapp.com/styled/alerts/fake-alert-test.html

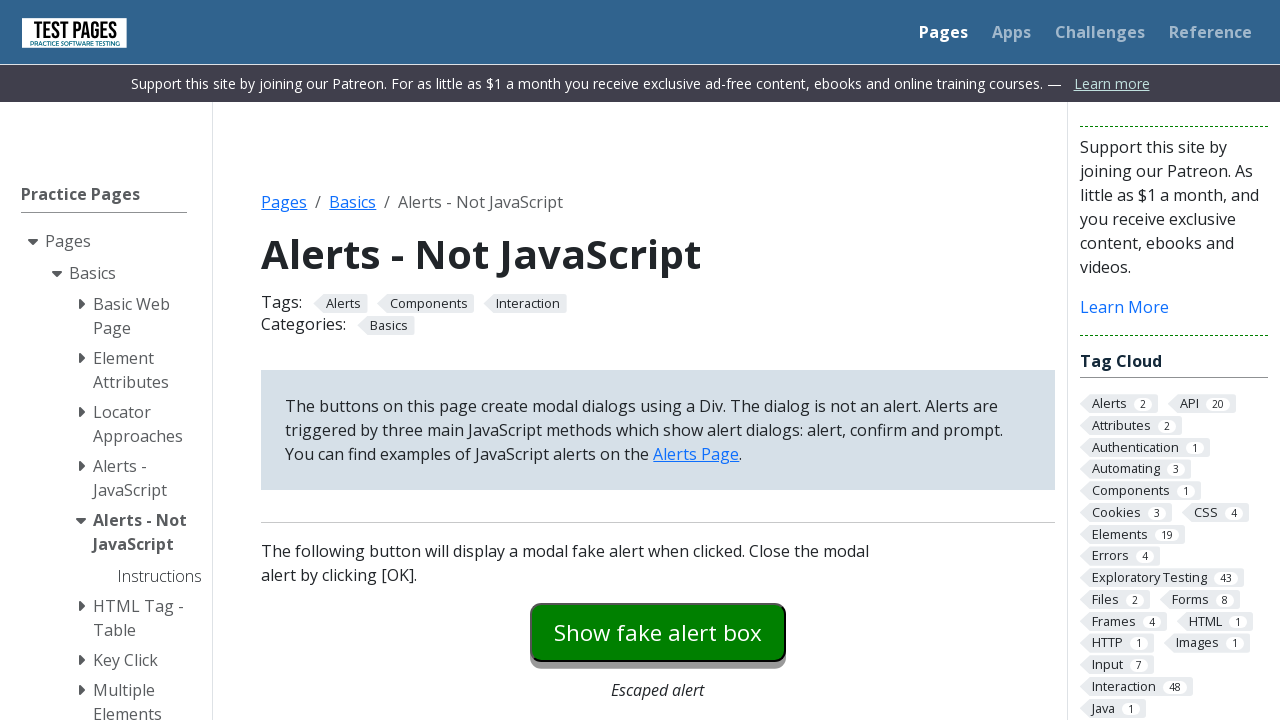

Clicked the fake alert button to trigger the popup at (658, 632) on #fakealert
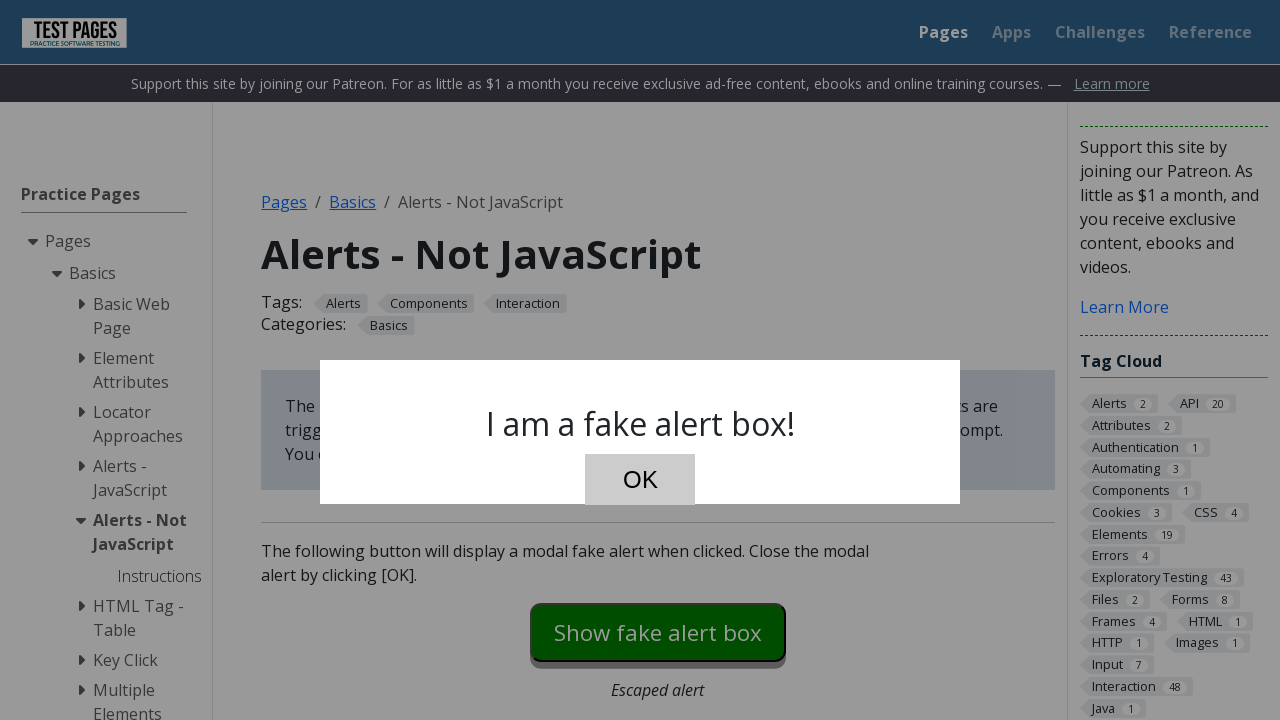

Fake alert dialog appeared and became visible
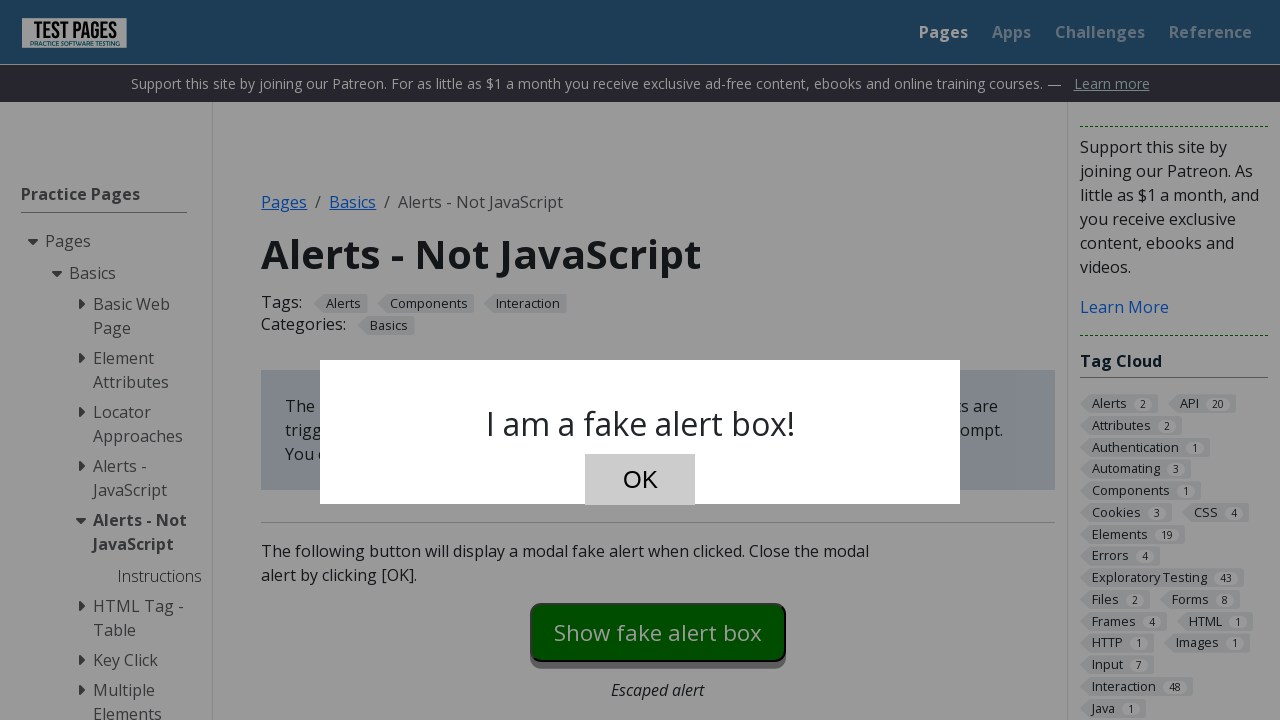

Clicked OK button to dismiss the fake alert at (640, 480) on #dialog-ok
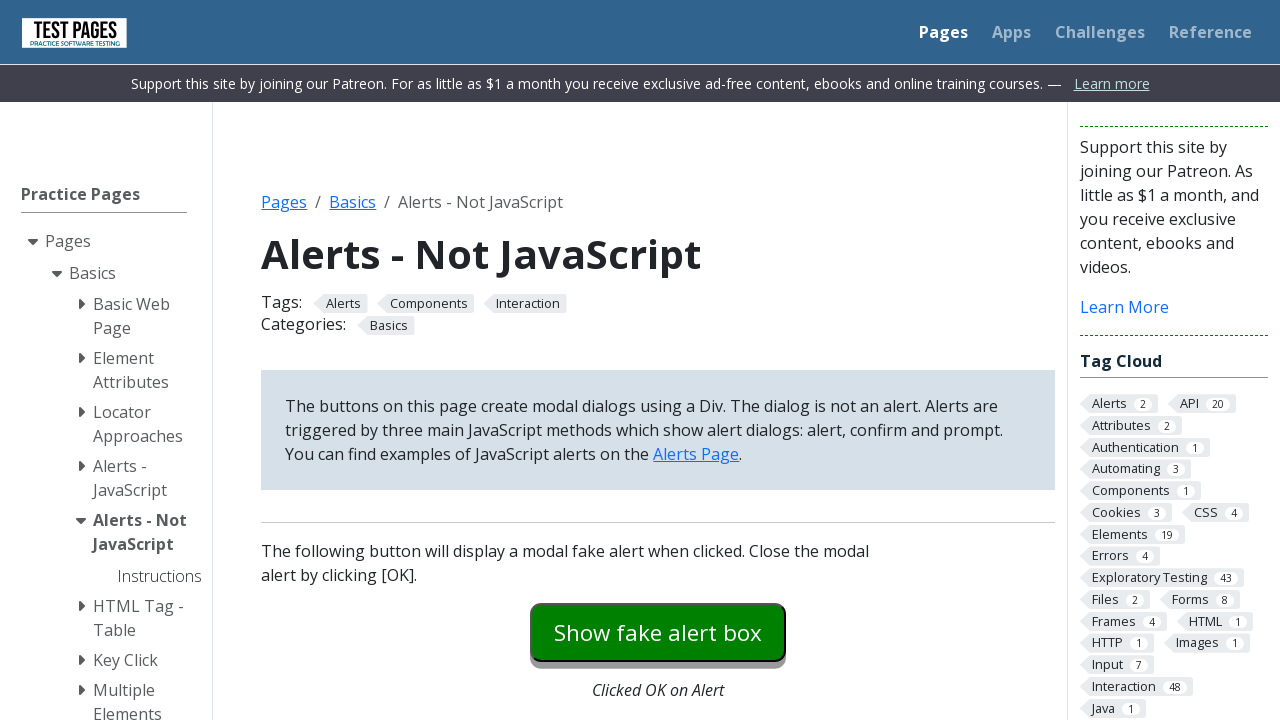

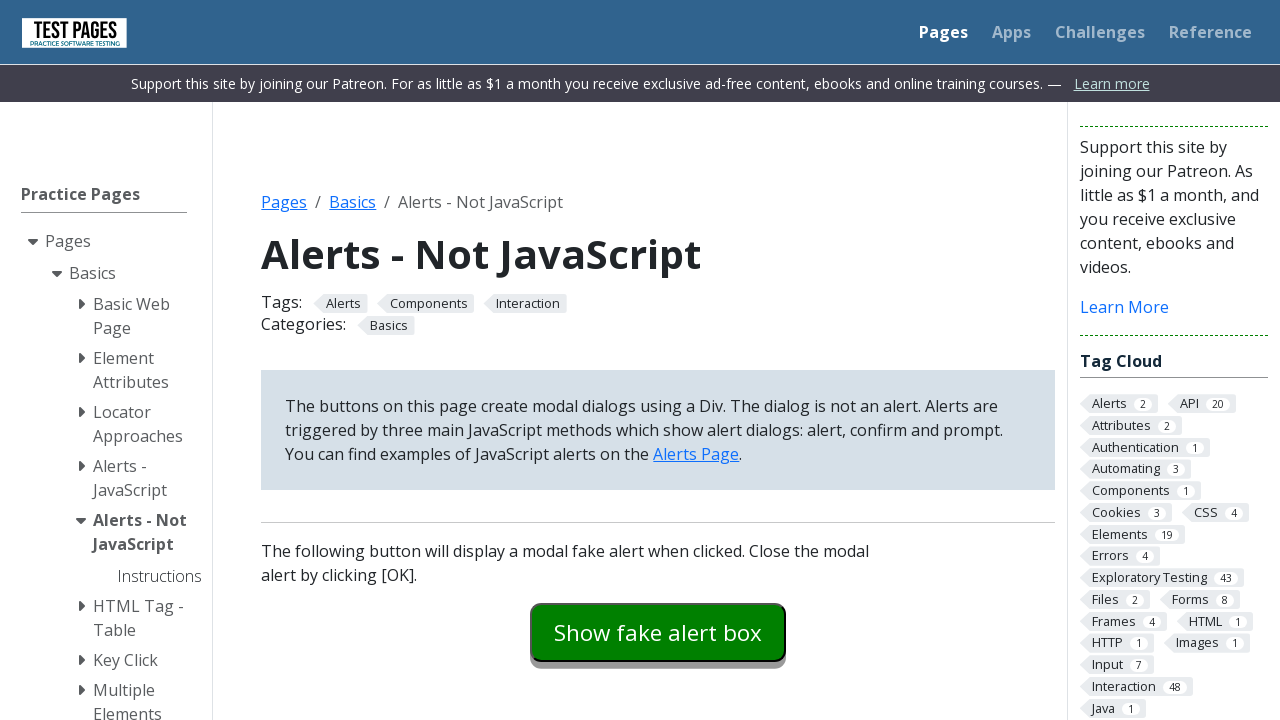